Tests scrolling to the bottom and top of the page using END and HOME keys on the TechPro Education website

Starting URL: https://techproeducation.com

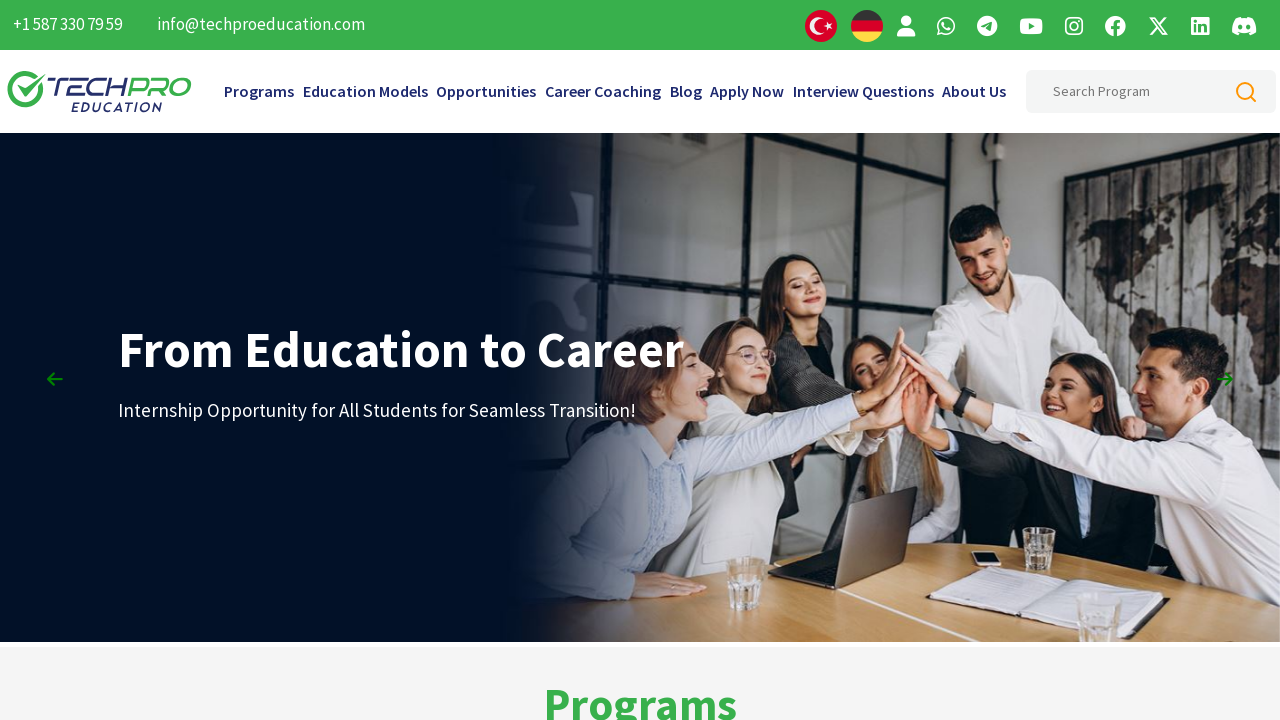

Pressed END key to scroll to bottom of TechPro Education website
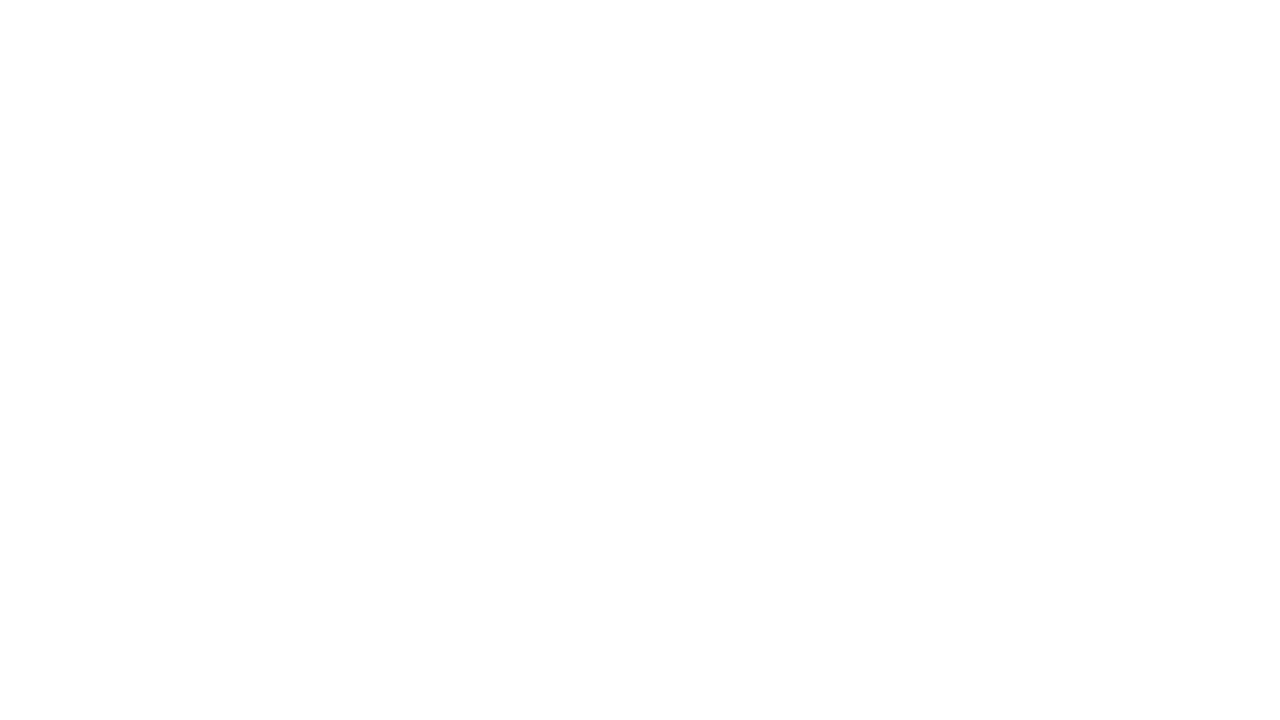

Waited 2 seconds for scroll to complete
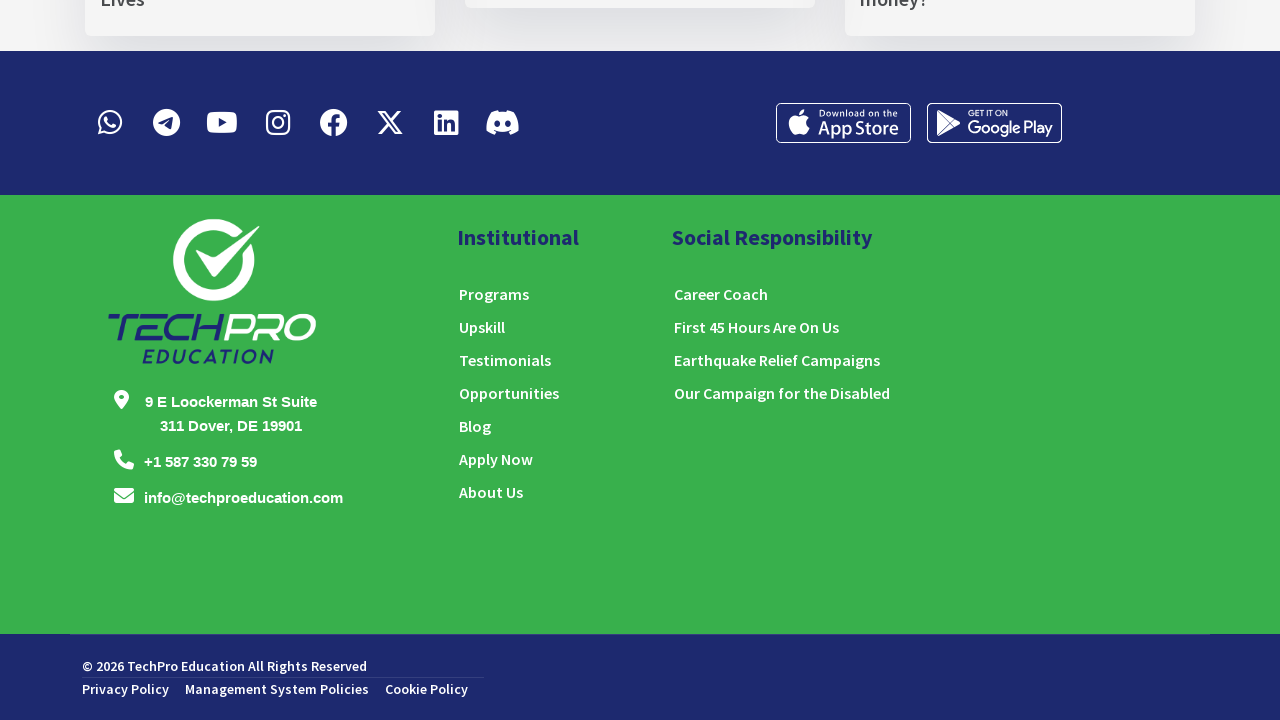

Pressed HOME key to scroll back to top of page
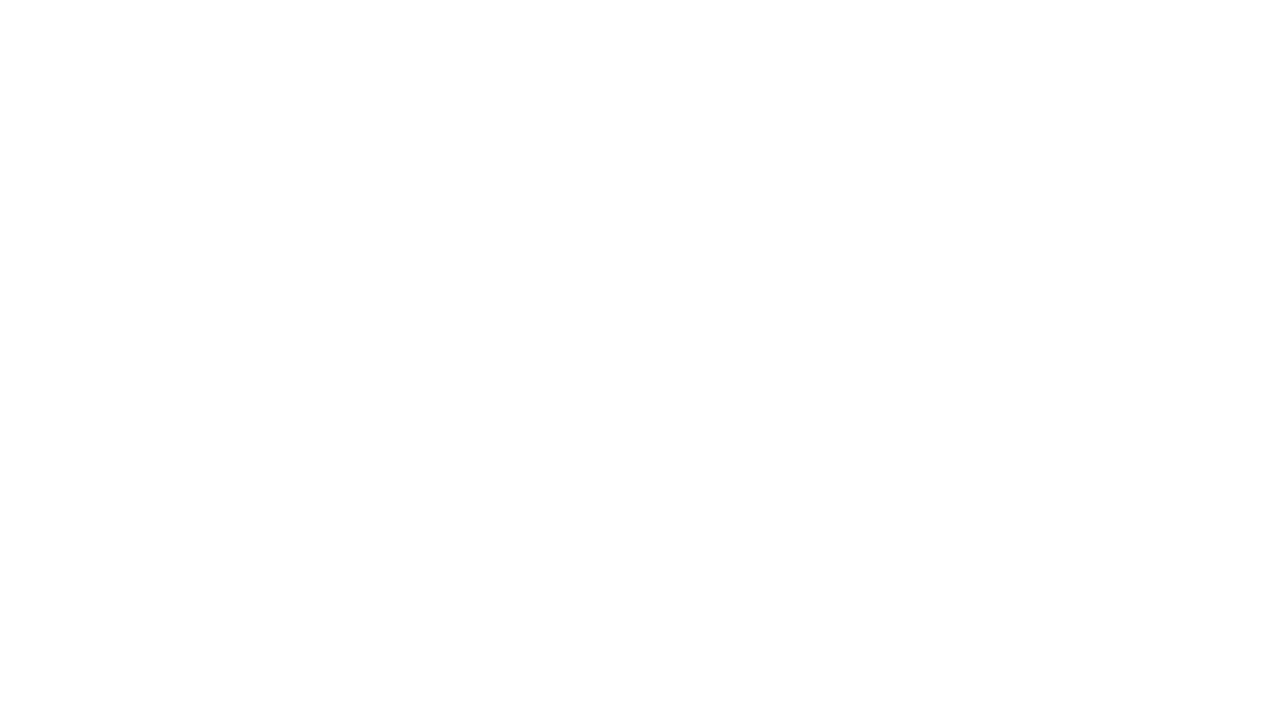

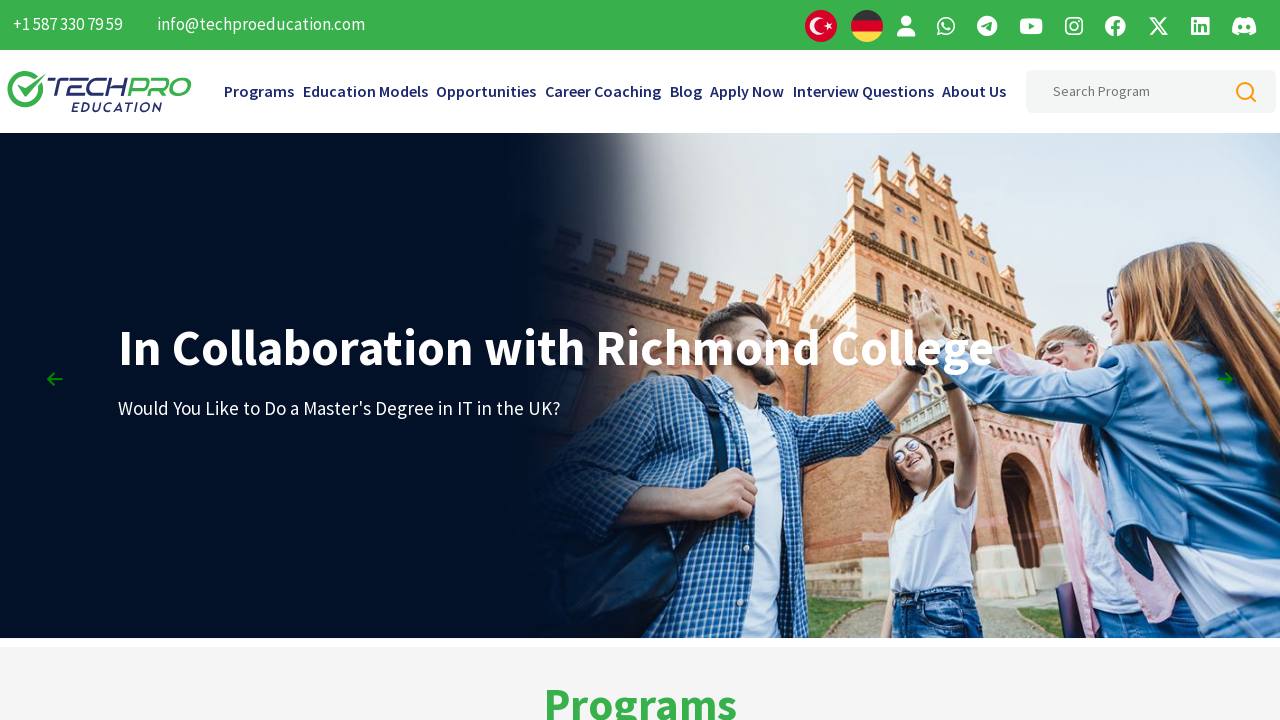